Navigates to the Rahul Shetty Academy login practice page to verify the page loads successfully.

Starting URL: https://rahulshettyacademy.com/loginpagePractise/

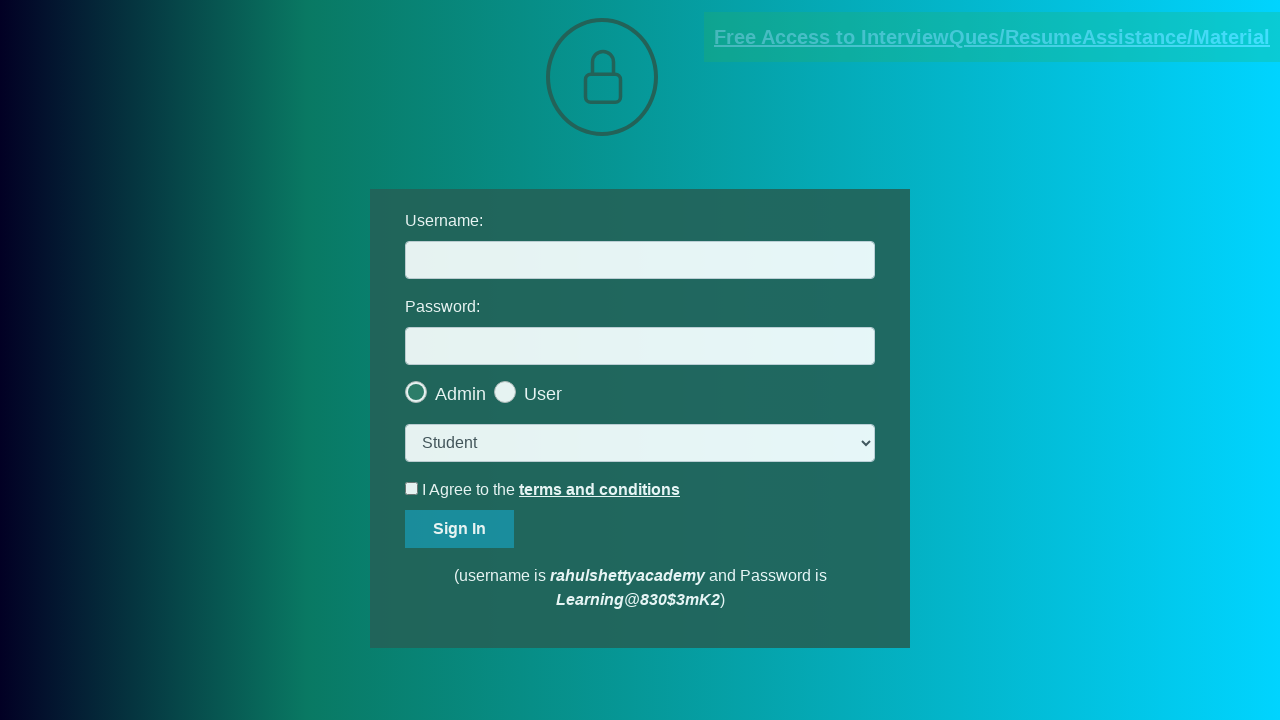

Waited for page to load DOM content - Rahul Shetty Academy login practice page loaded successfully
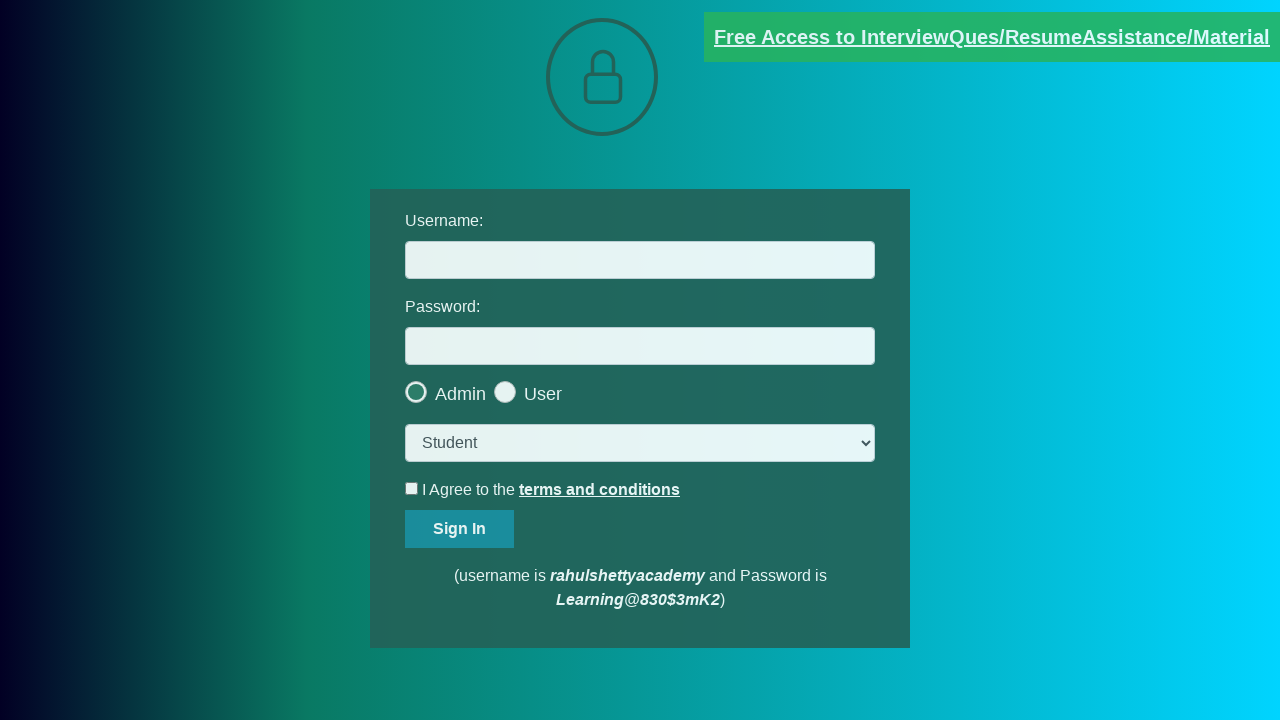

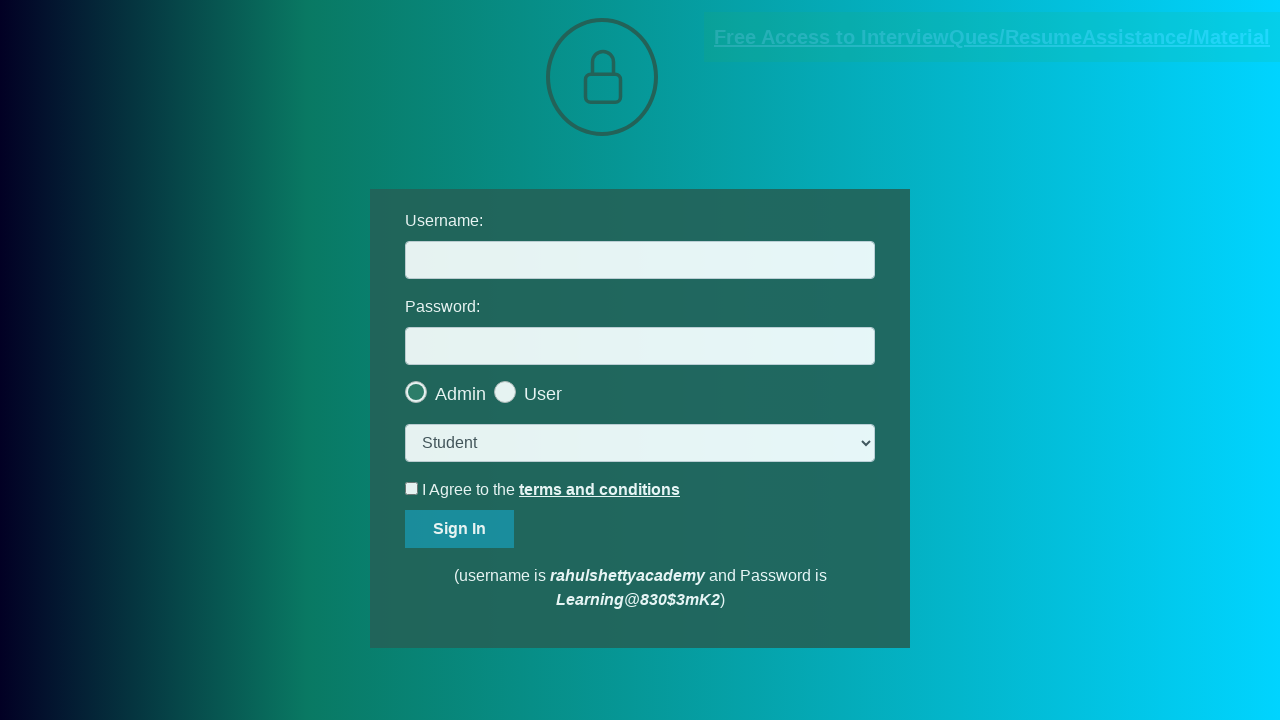